Navigates to the ToolsQA automation practice form page and verifies the page loads by checking the current URL

Starting URL: https://toolsqa.com/automation-practice-form/

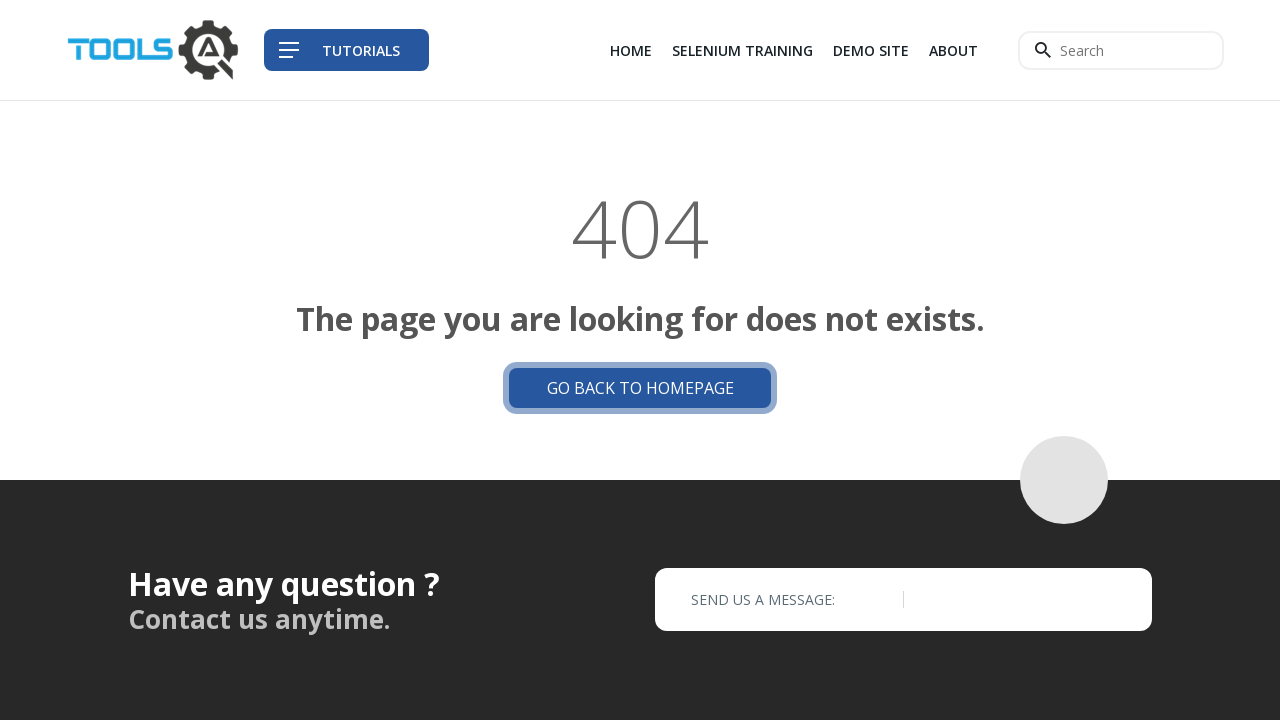

Set viewport size to 1920x1080
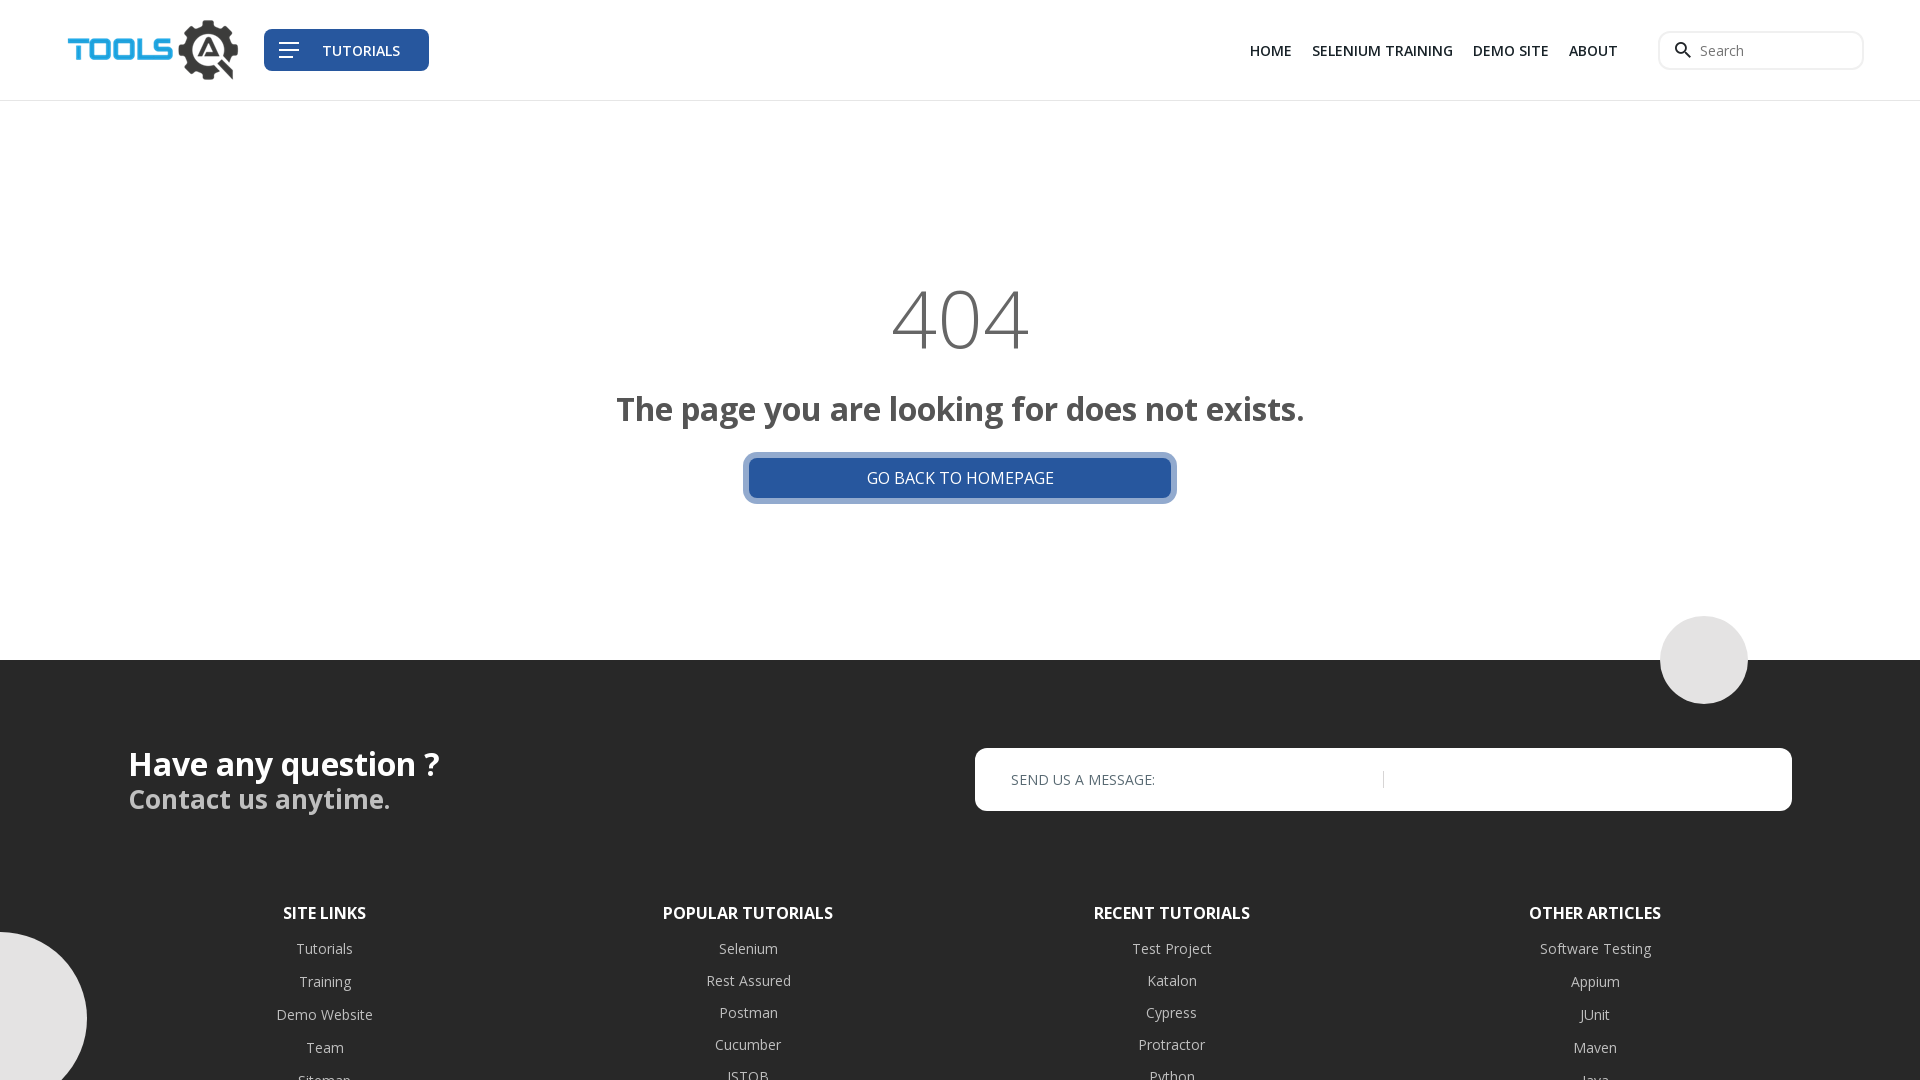

Retrieved current URL from page
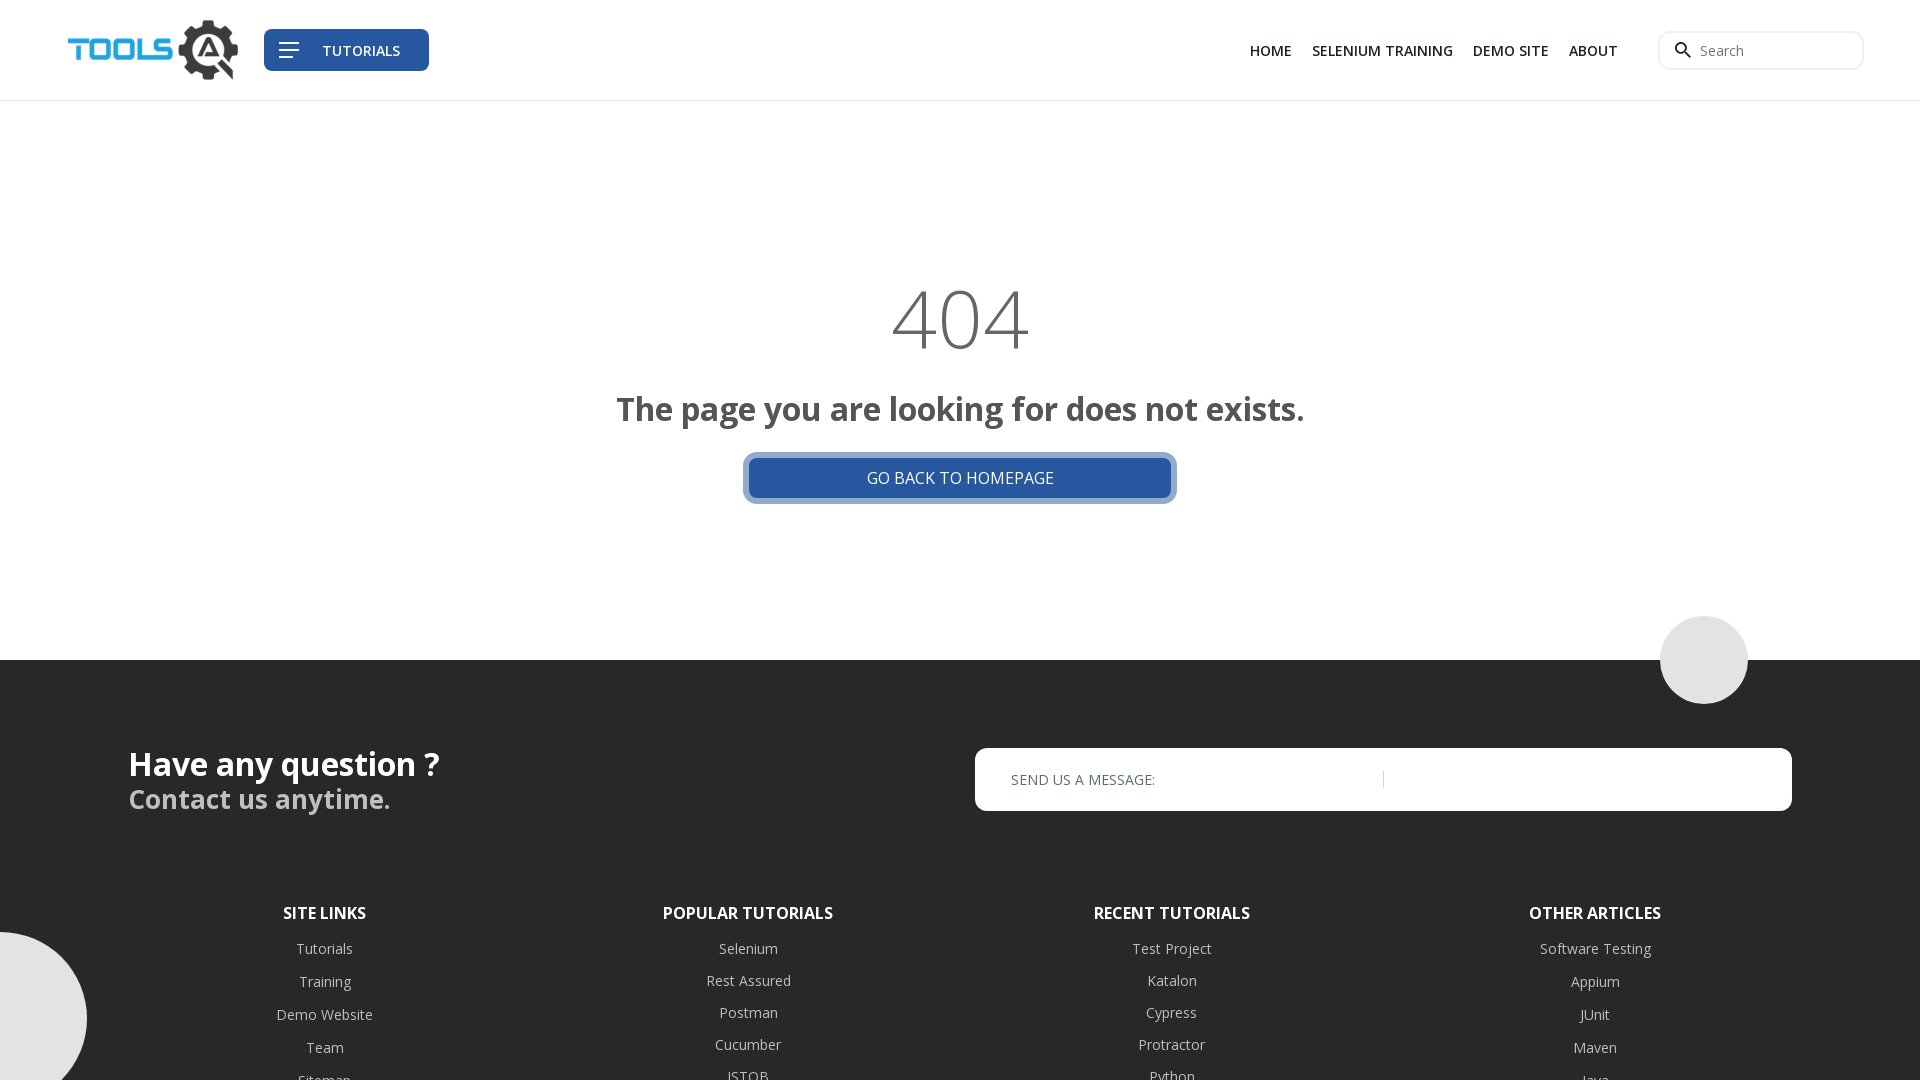

Verified that current URL contains 'automation-practice-form'
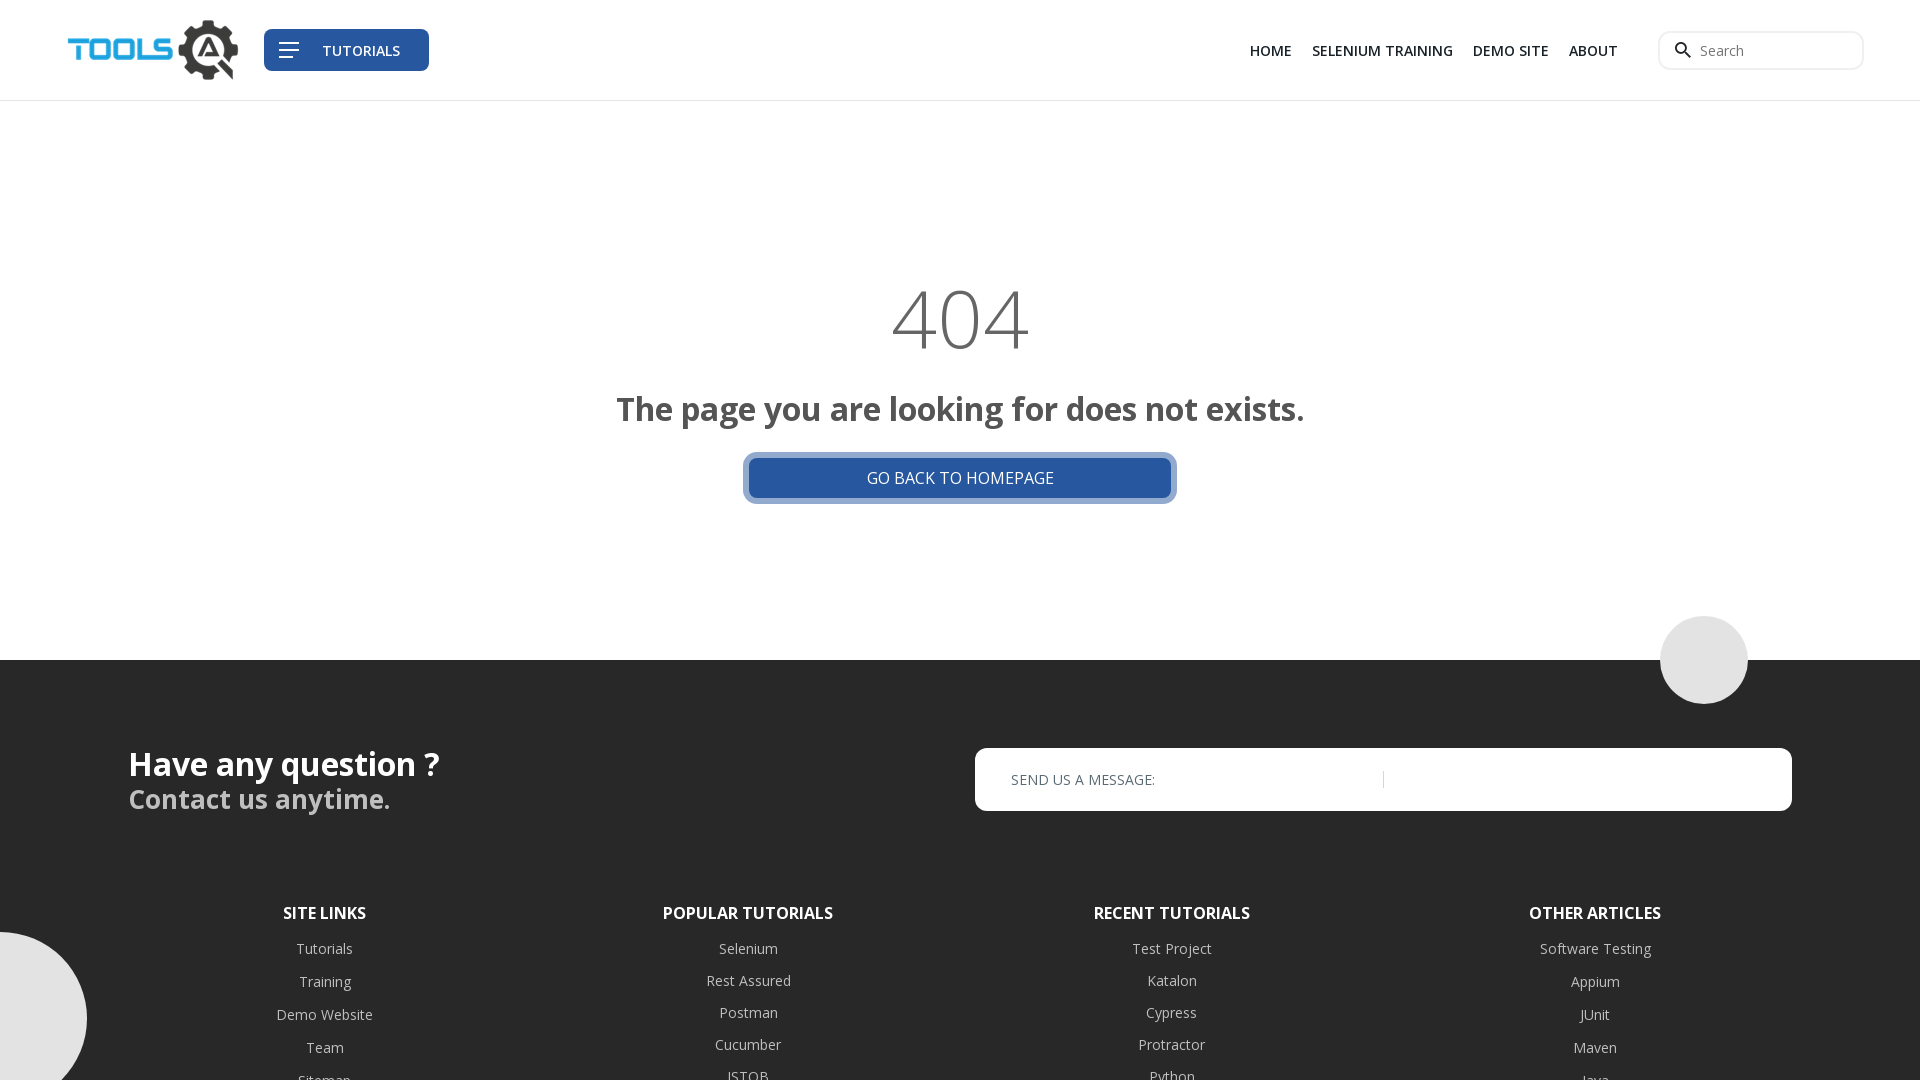

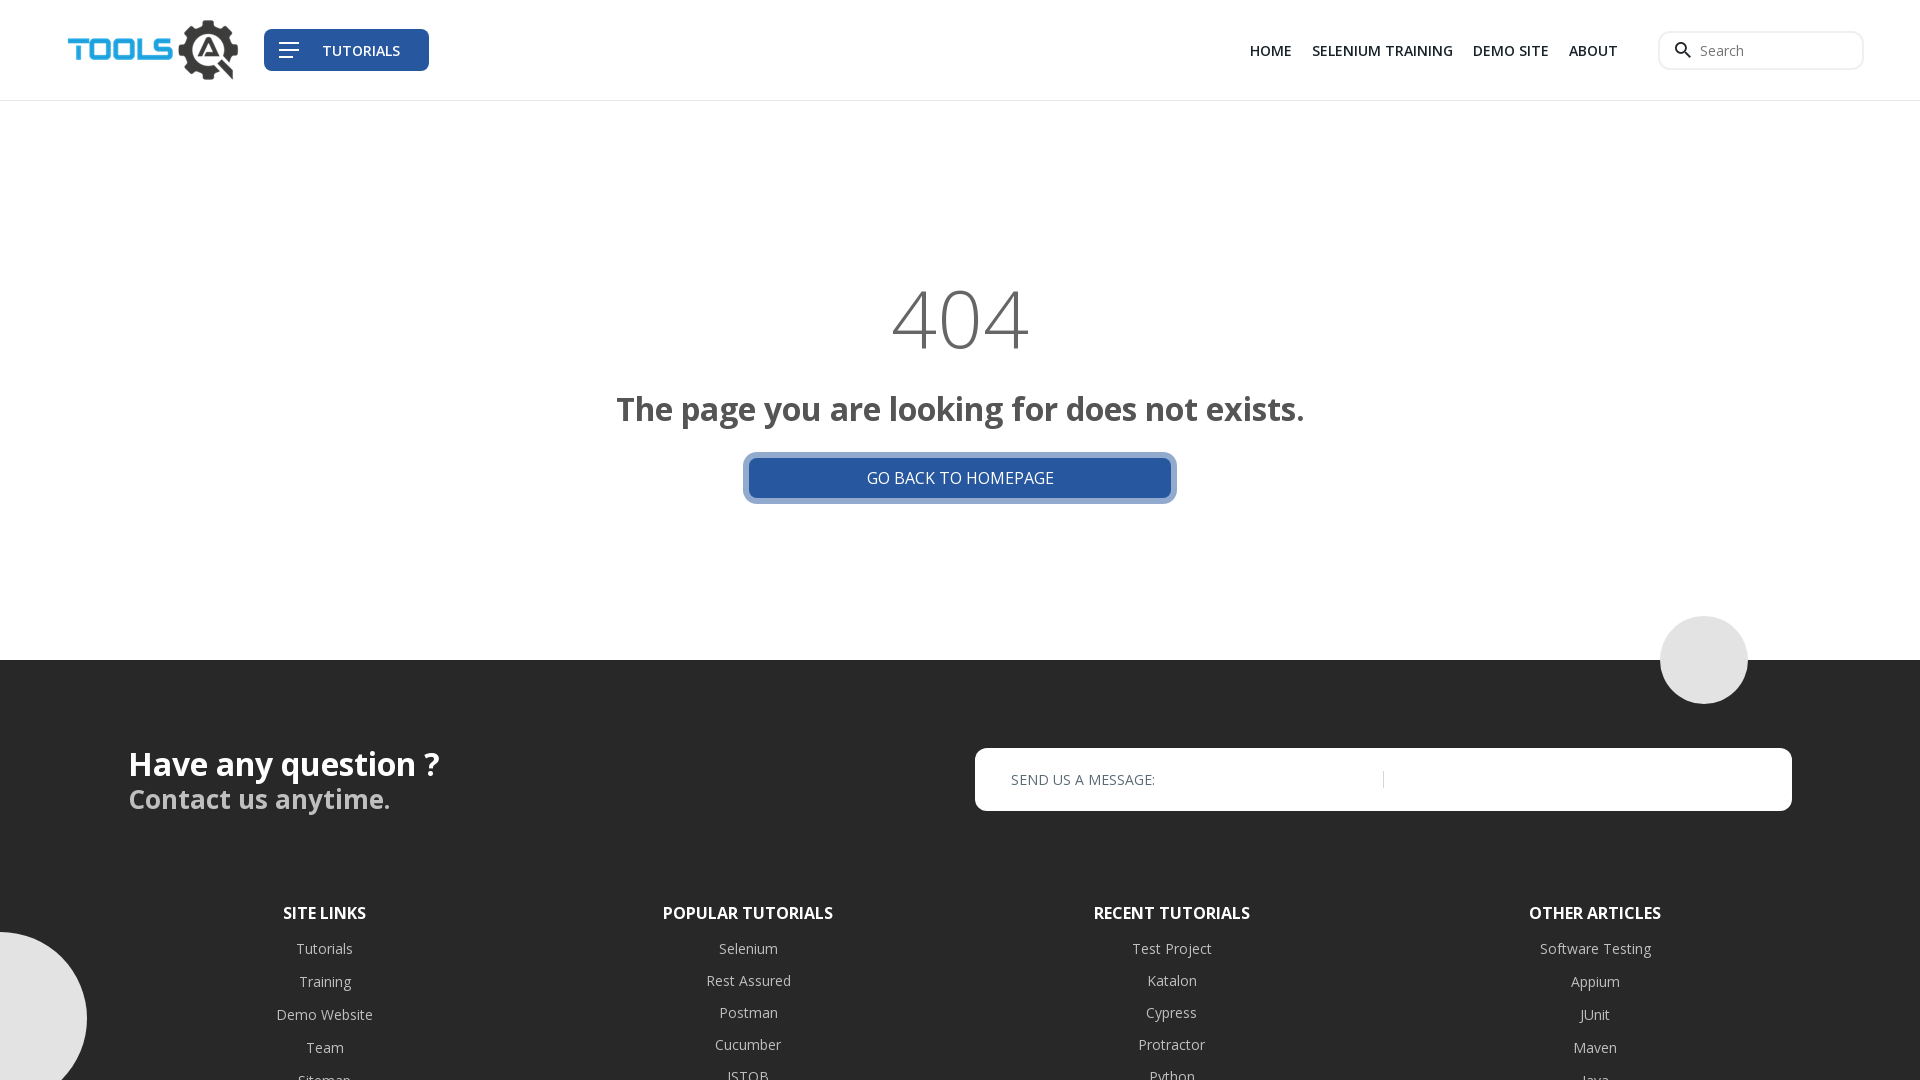